Tests keyboard input functionality by entering text into a name field

Starting URL: https://formy-project.herokuapp.com/keypress

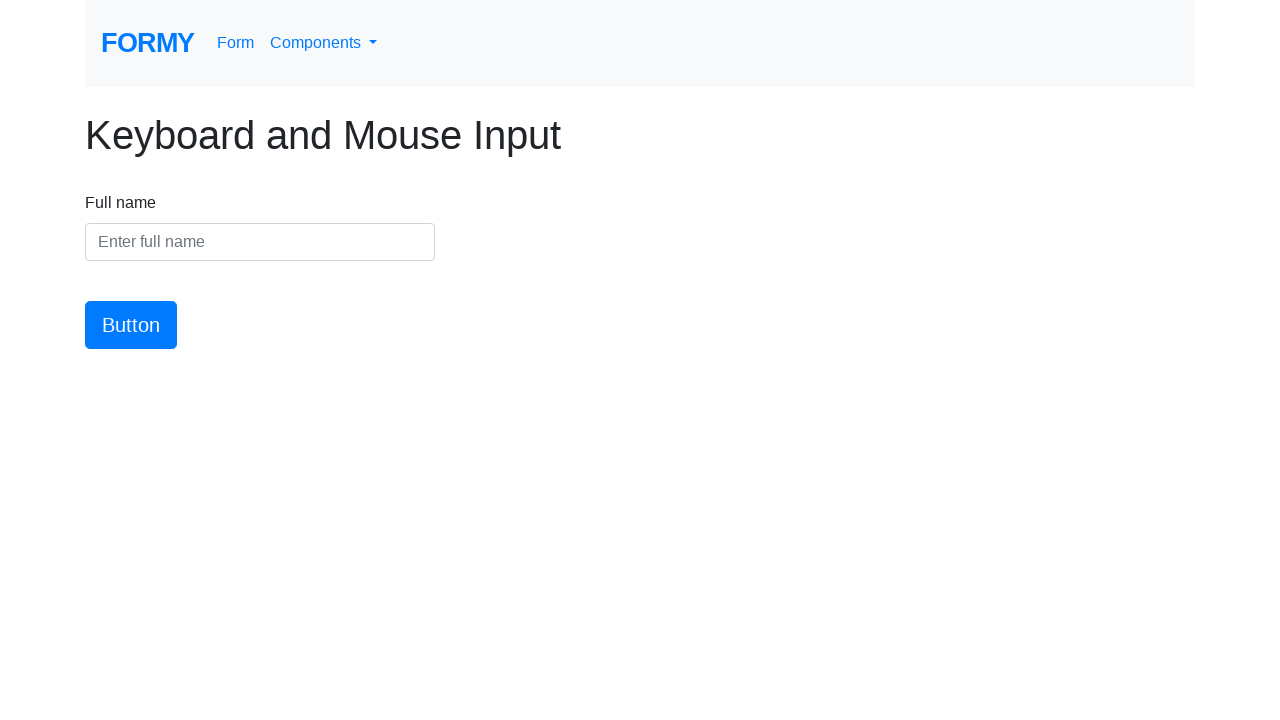

Entered 'Sarah' into the name field on input#name
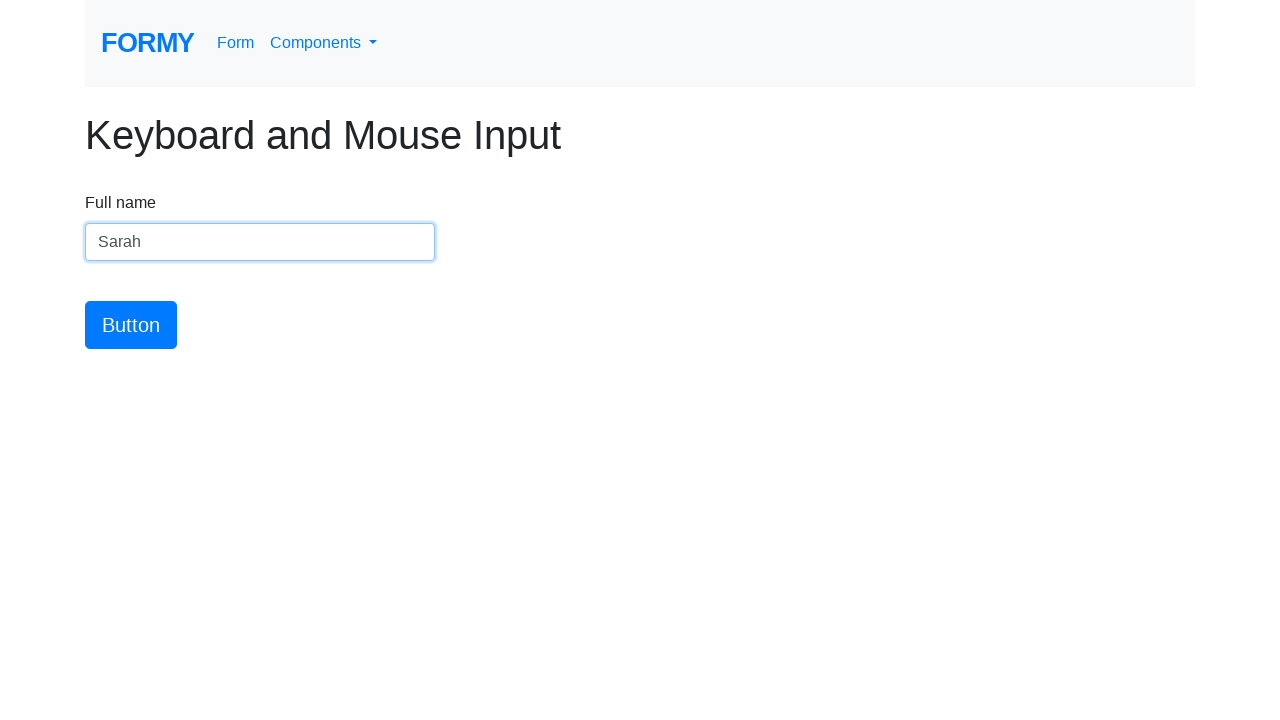

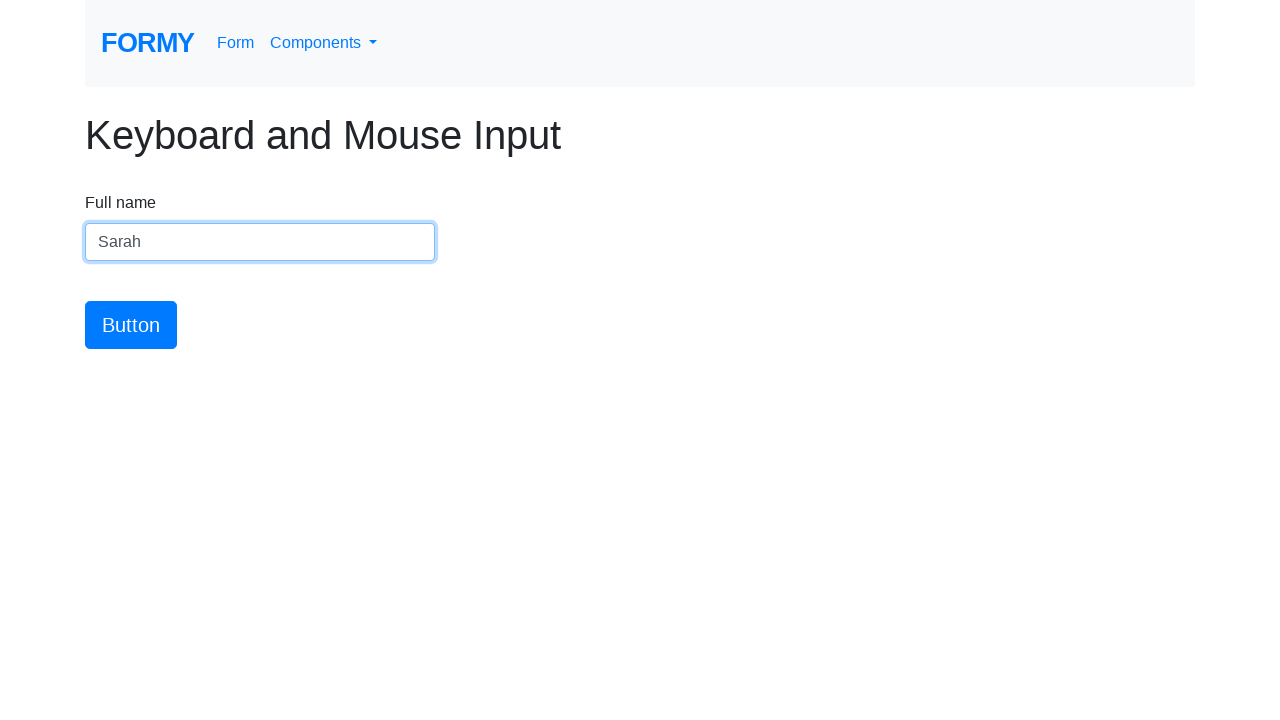